Tests selecting a gender radio button on the registration form

Starting URL: https://demoqa.com/automation-practice-form

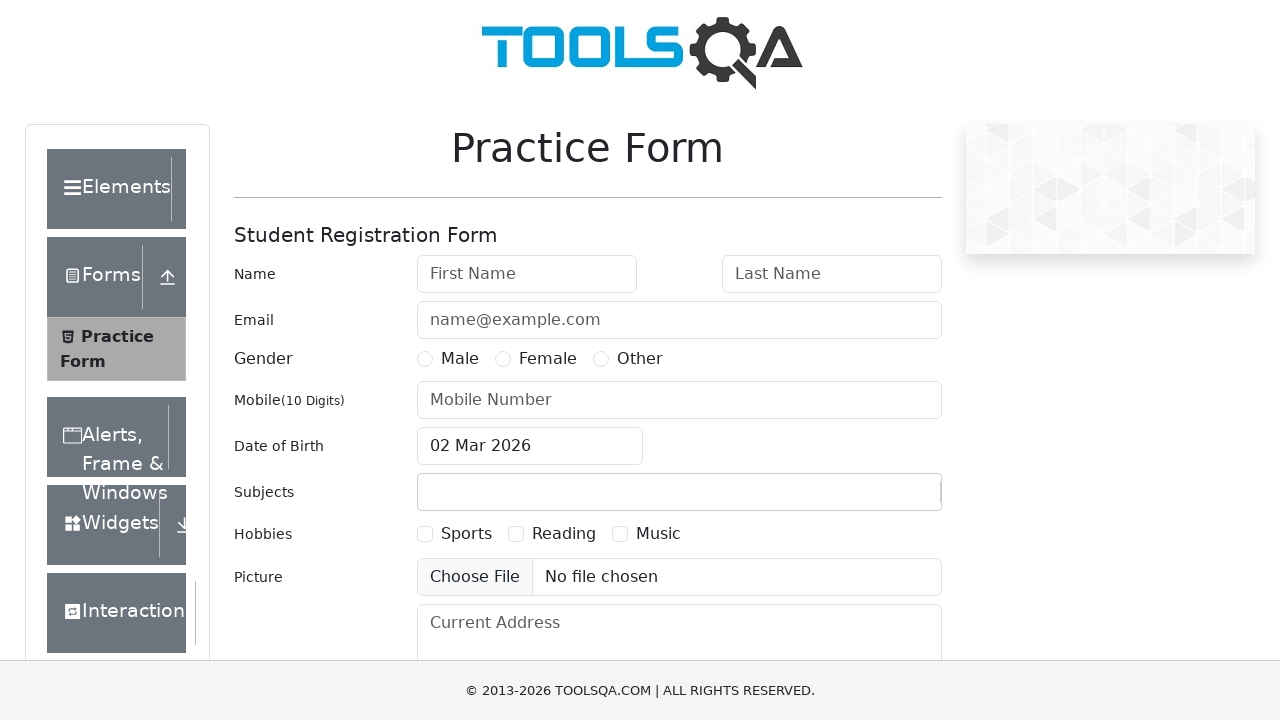

Navigated to registration form at https://demoqa.com/automation-practice-form
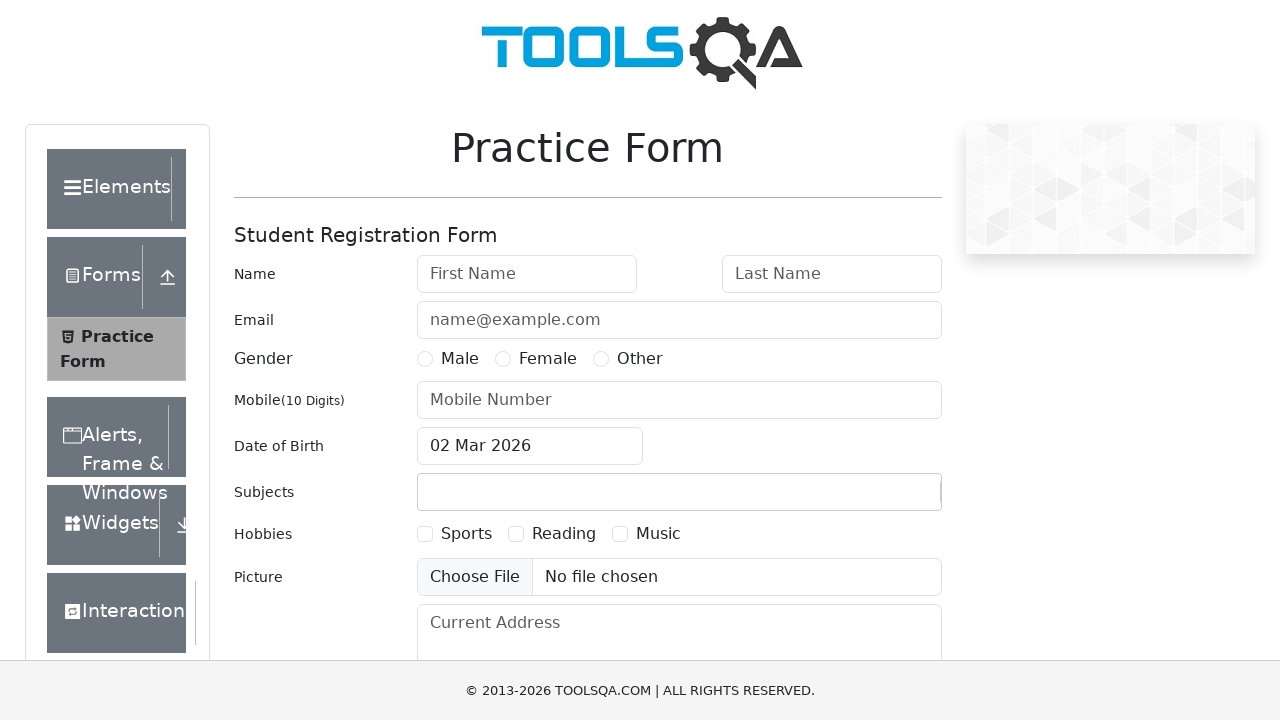

Selected Female radio button on registration form at (548, 359) on xpath=//label[text()='Female']
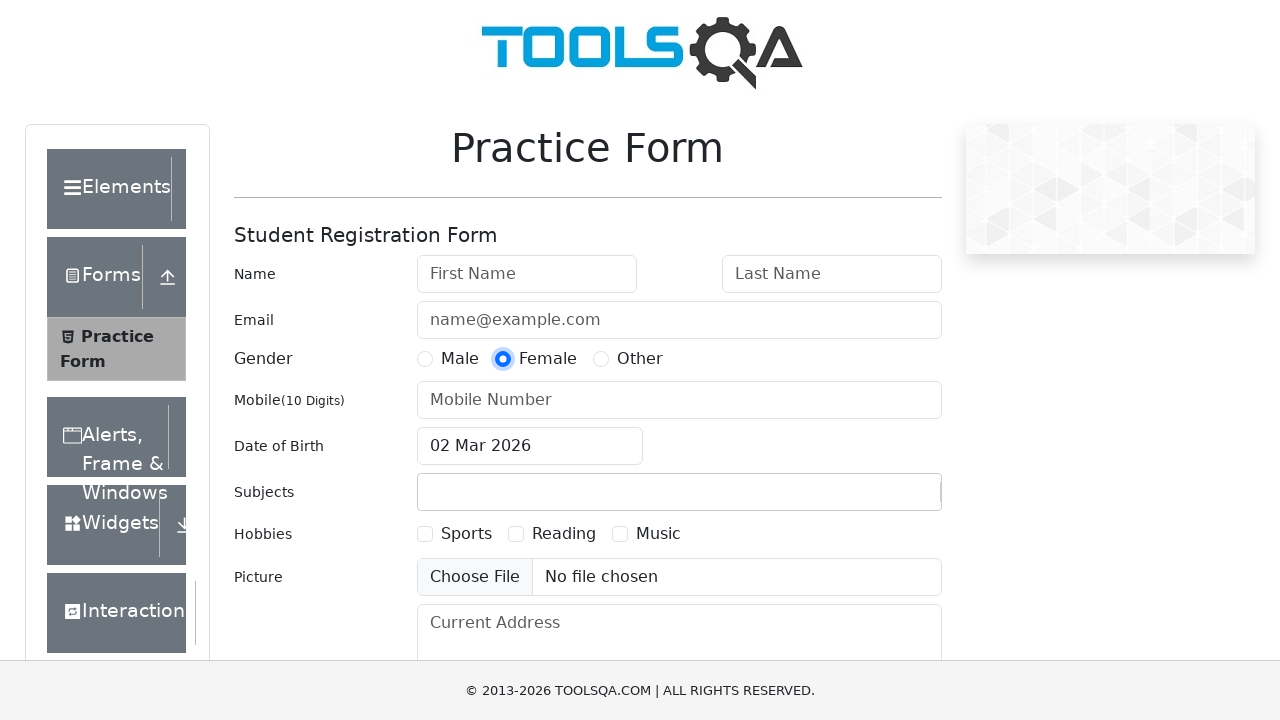

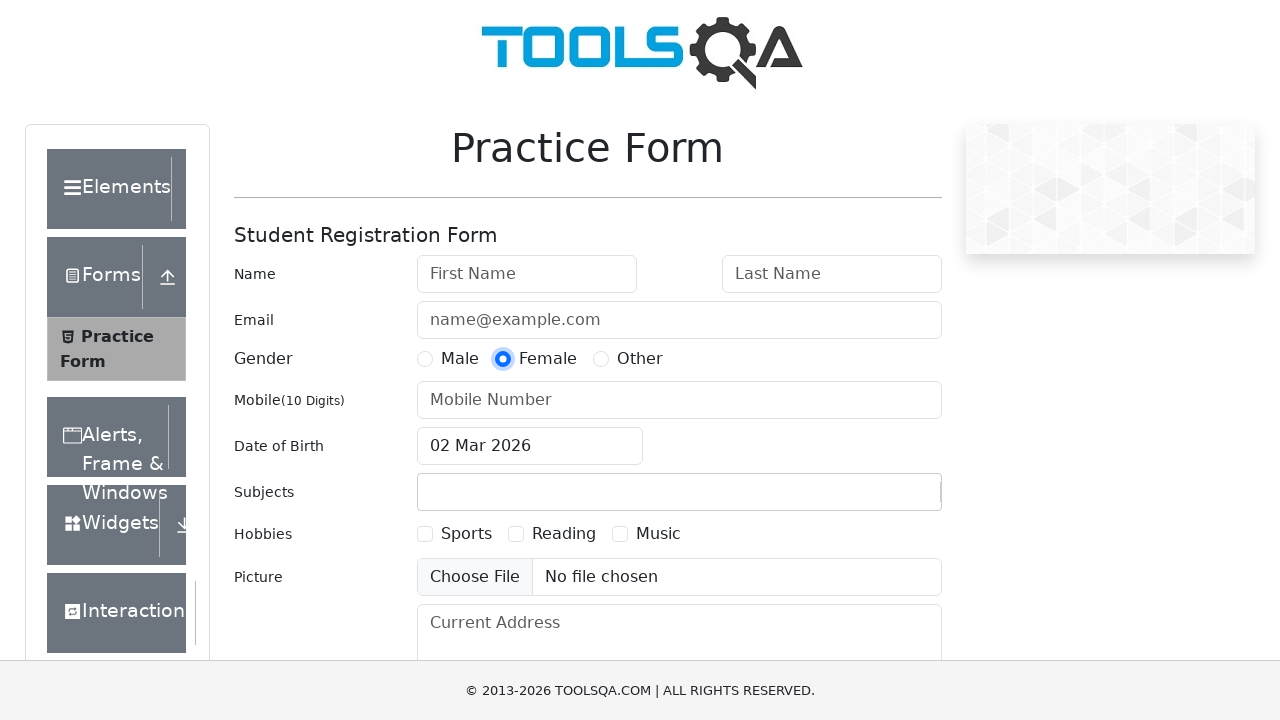